Tests A/B test opt-out functionality by visiting the test page, verifying initial state, adding an opt-out cookie, refreshing, and confirming the page displays "No A/B Test"

Starting URL: http://the-internet.herokuapp.com/abtest

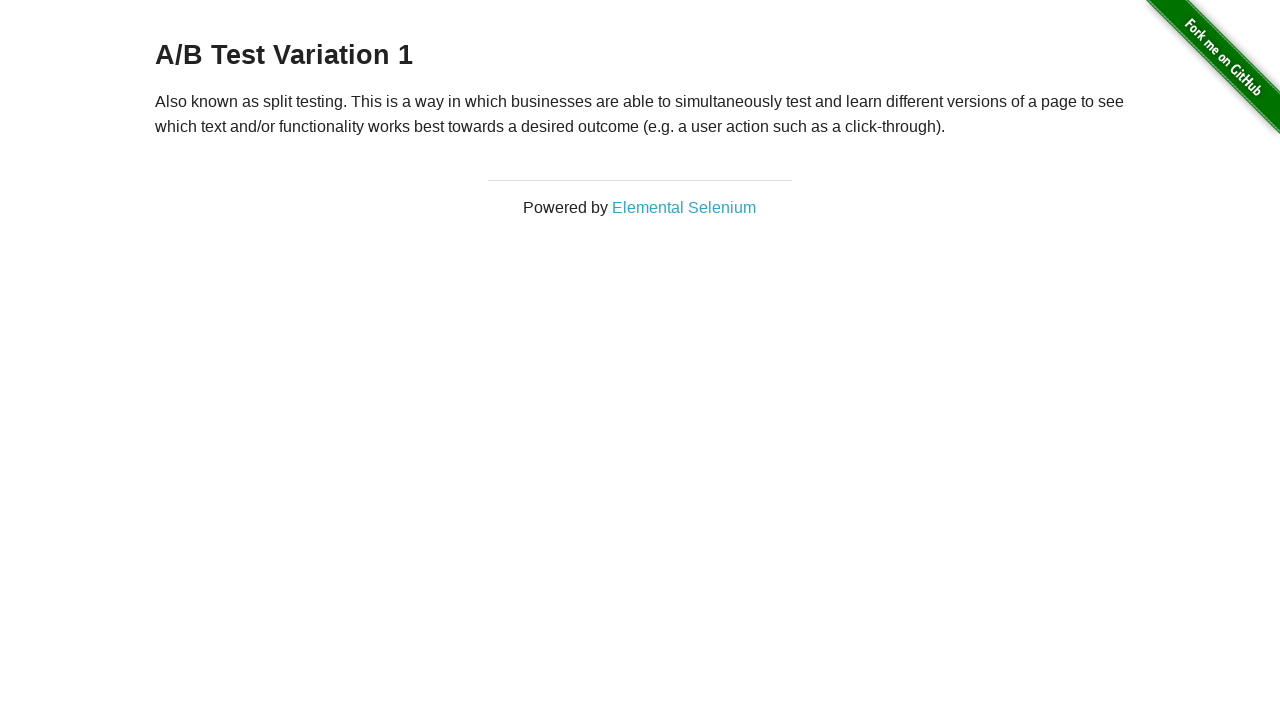

Retrieved initial heading text from A/B test page
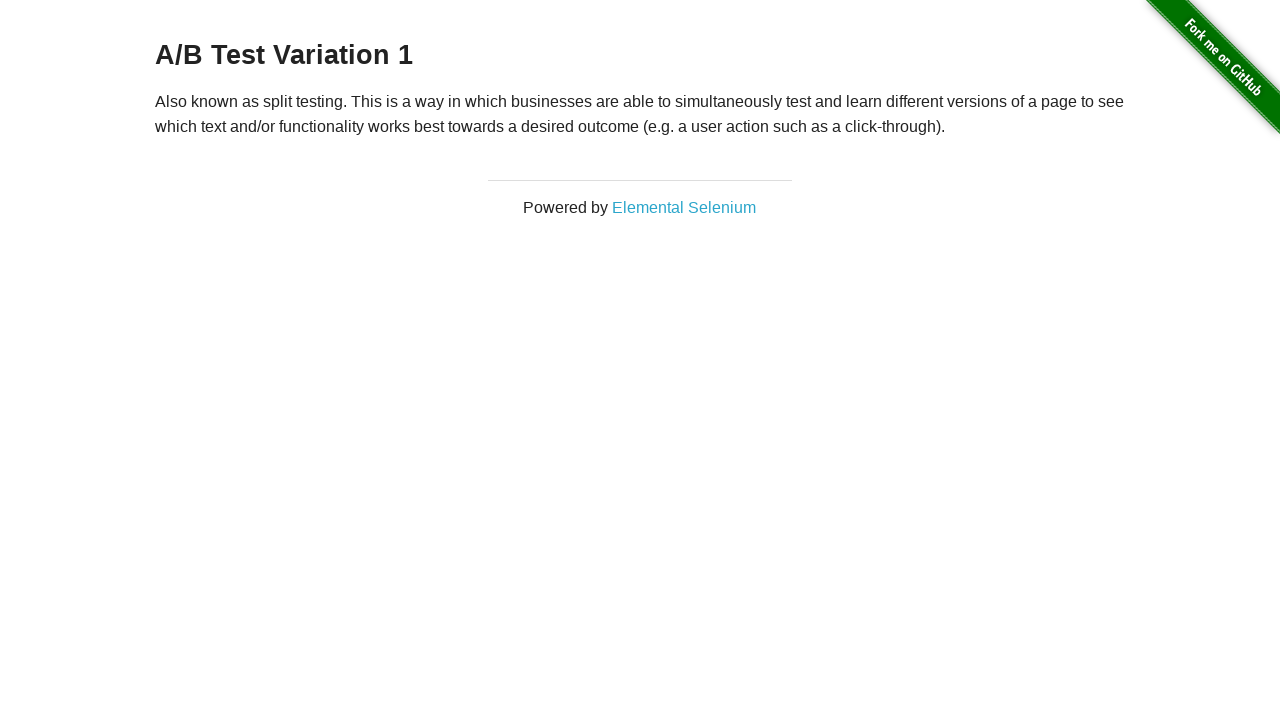

Verified initial state shows either 'A/B Test Variation 1' or 'A/B Test Control'
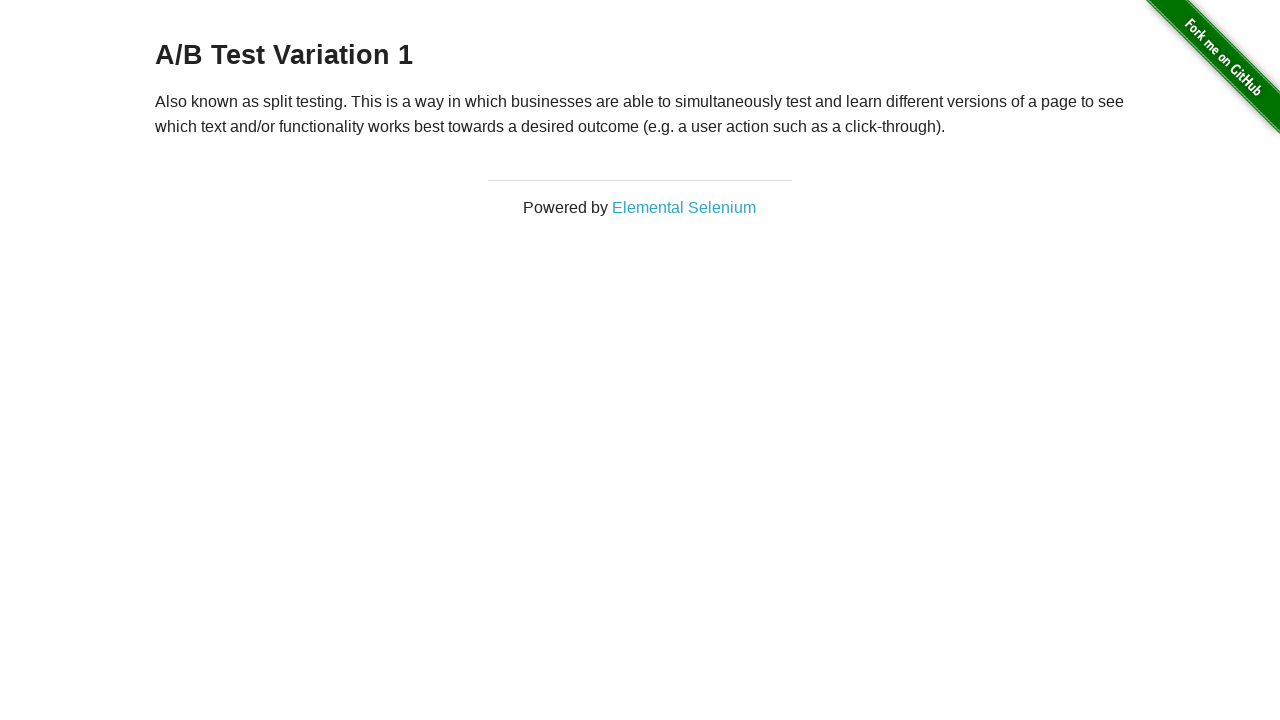

Added optimizelyOptOut cookie with value 'true'
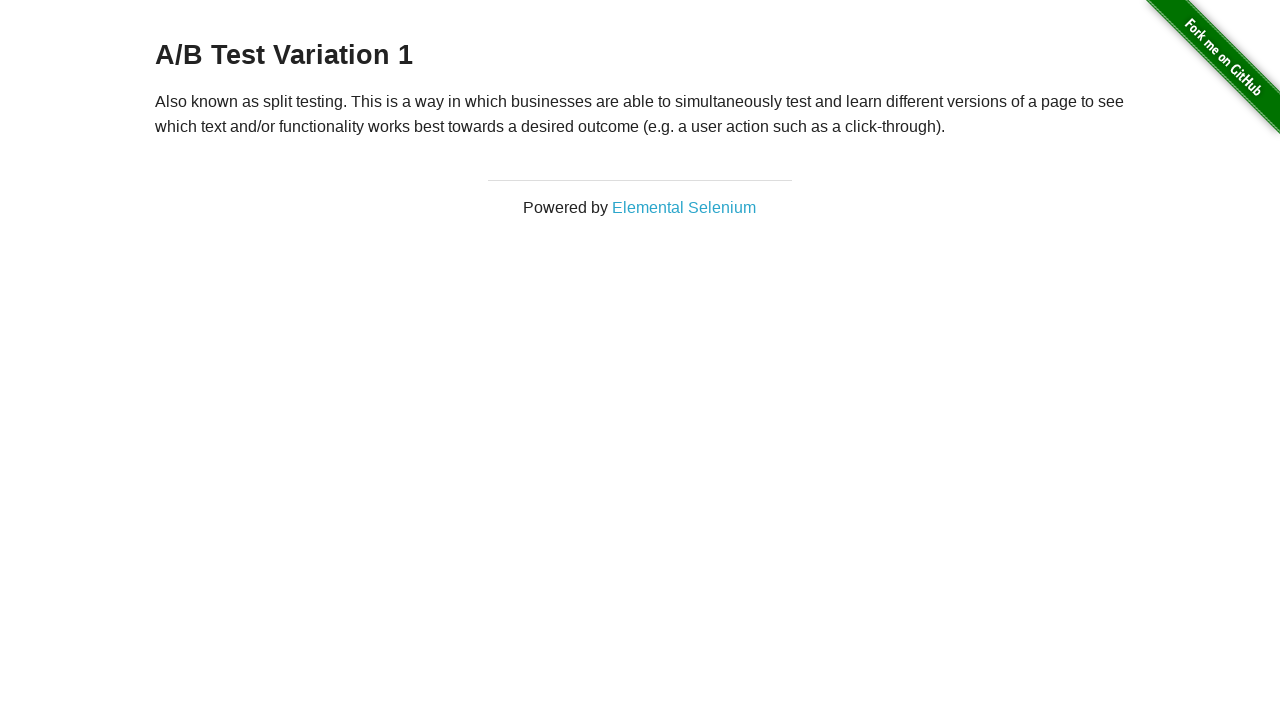

Reloaded page to apply opt-out cookie
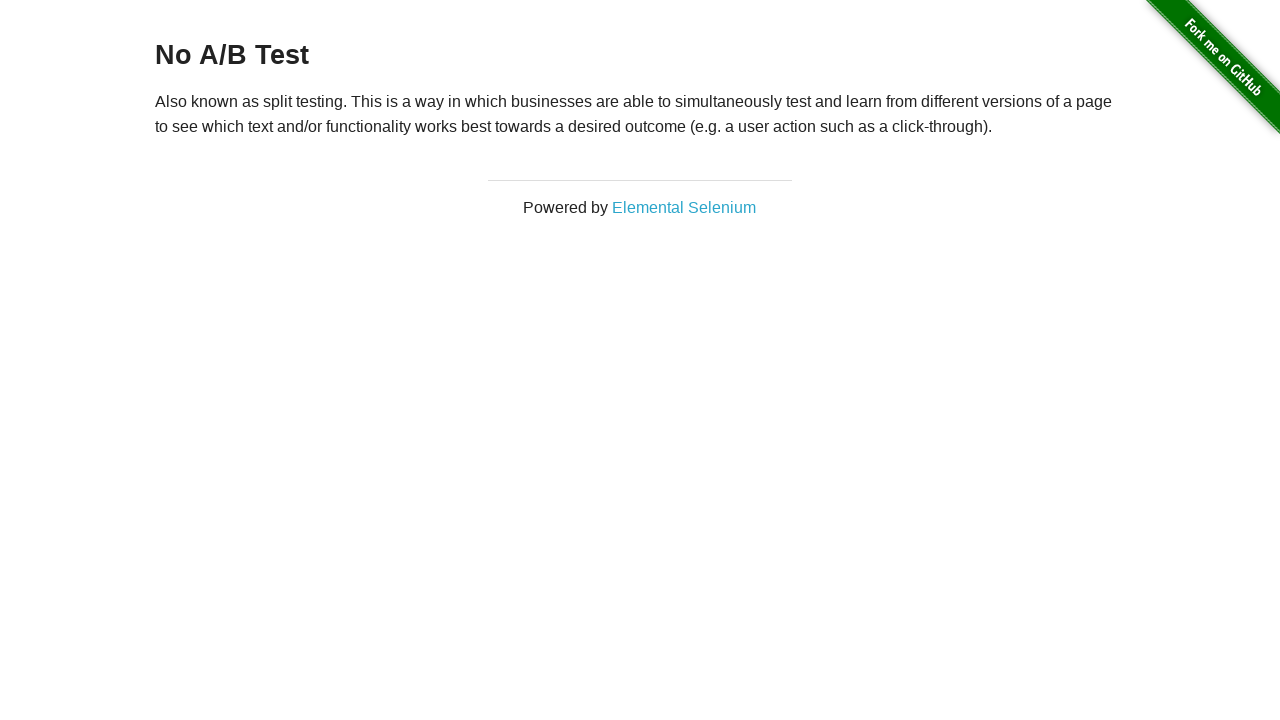

Retrieved heading text after page reload
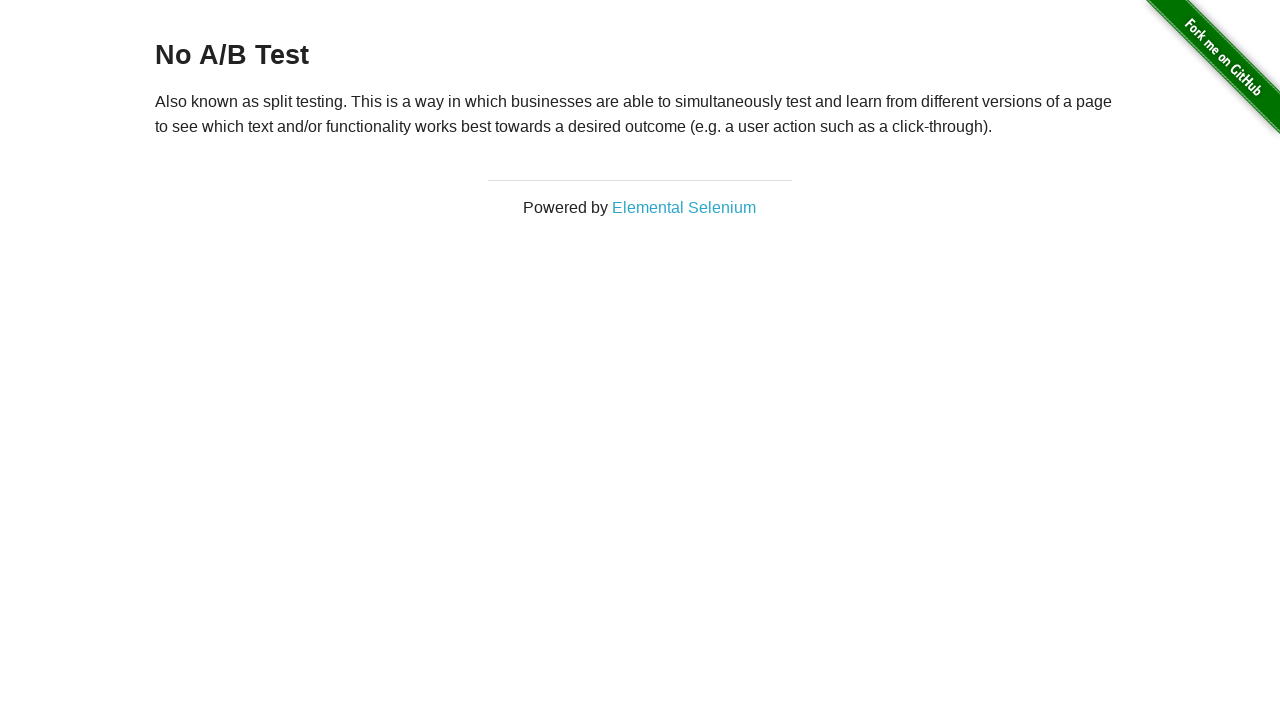

Verified opt-out successful - heading now displays 'No A/B Test'
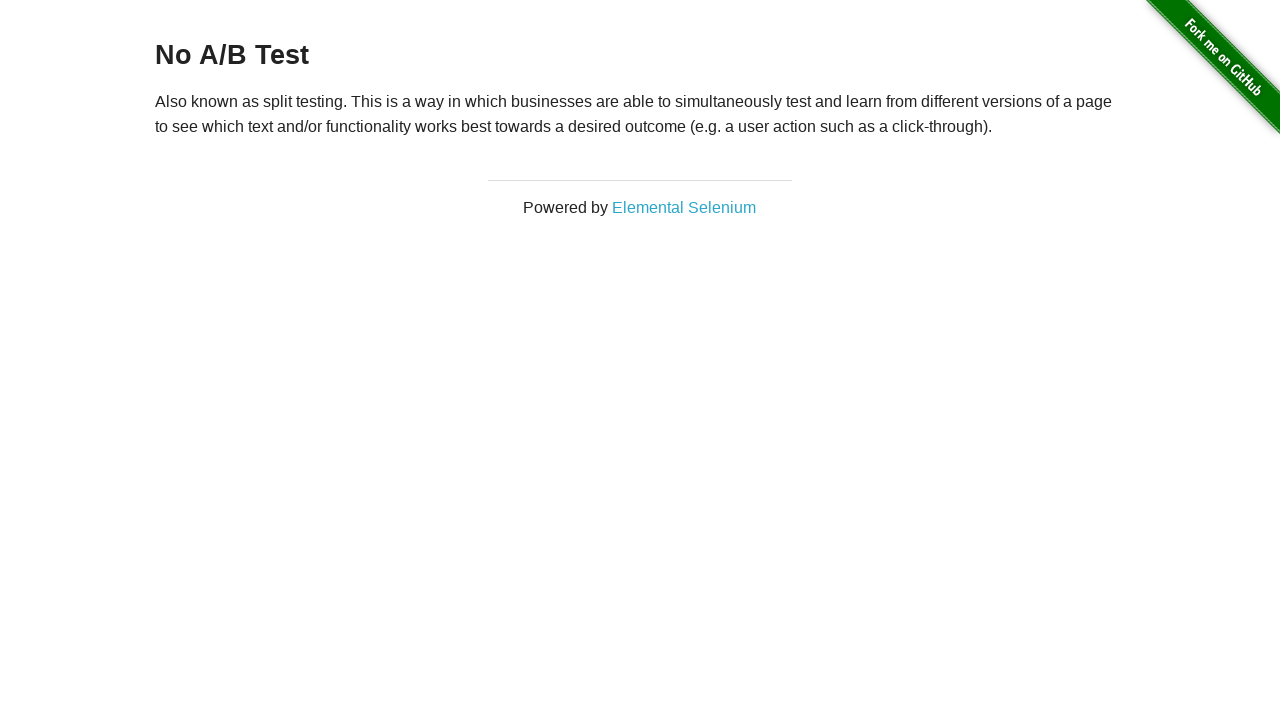

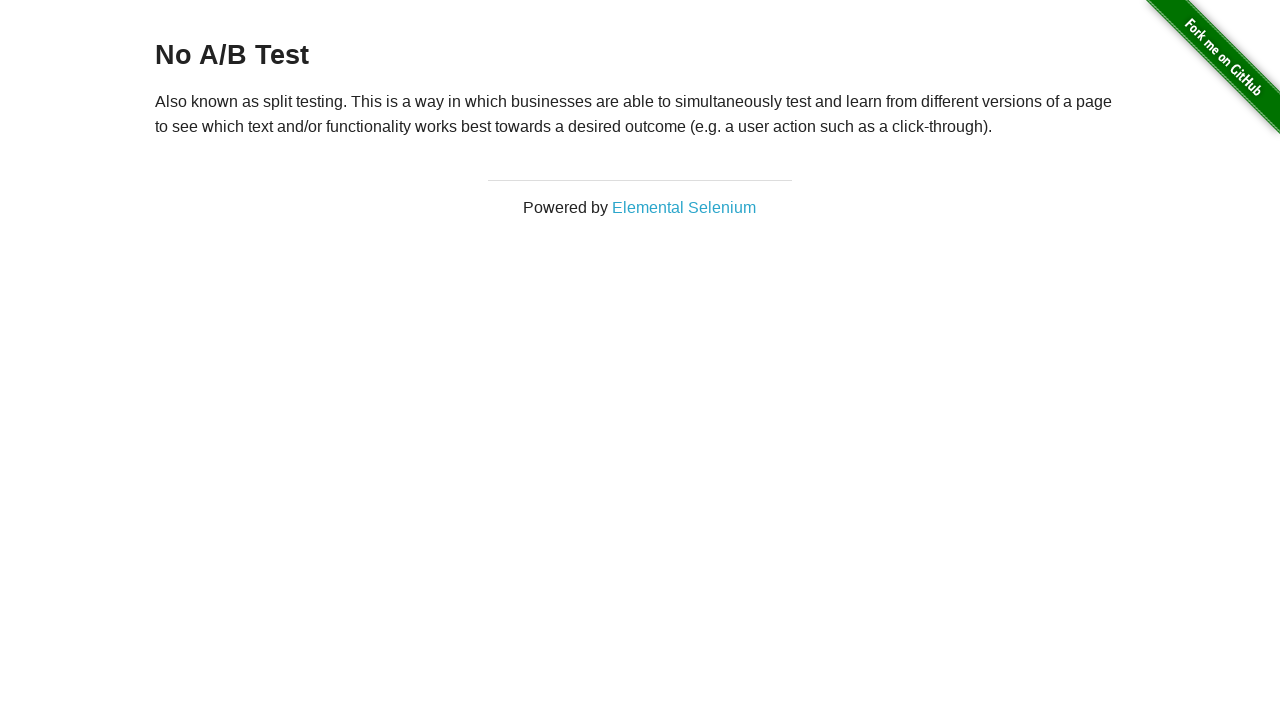